Tests the e-junkie demo shop by adding a demo e-book to cart, then entering invalid promo codes and verifying the "Invalid promo code" error message is displayed.

Starting URL: https://shopdemo.e-junkie.com/

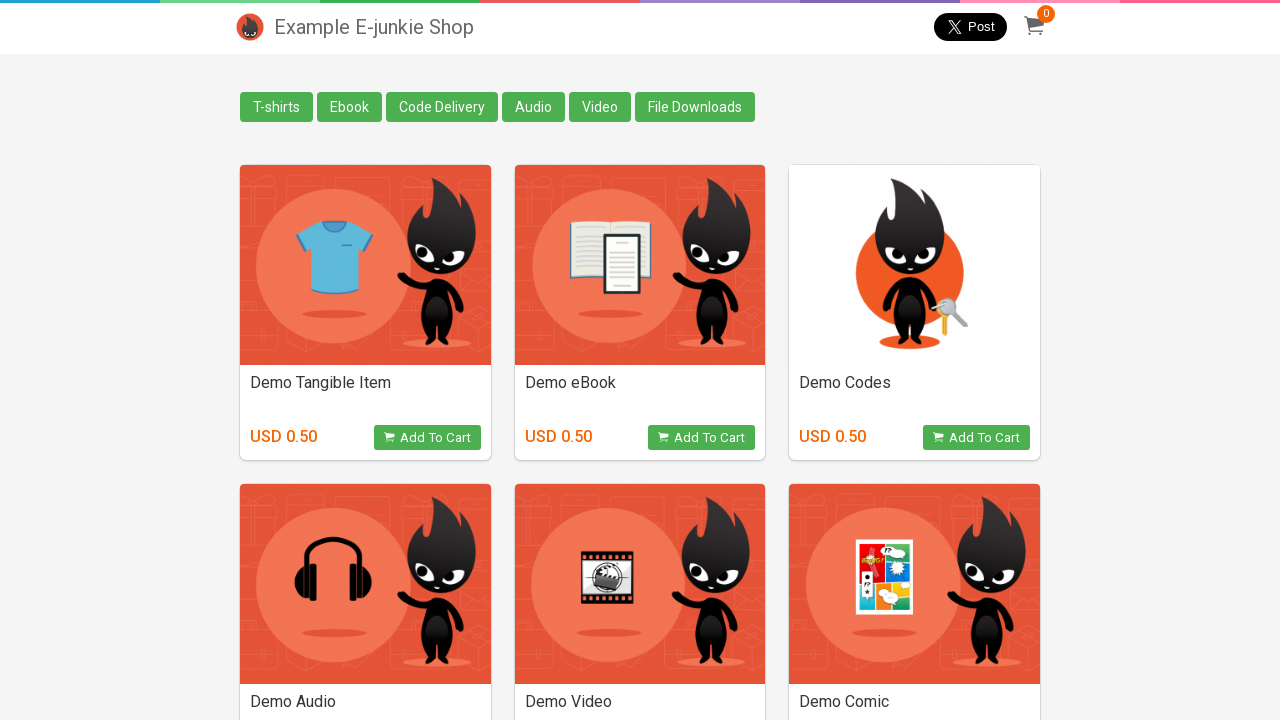

Waited for redirect to fatfreeshop demo shop
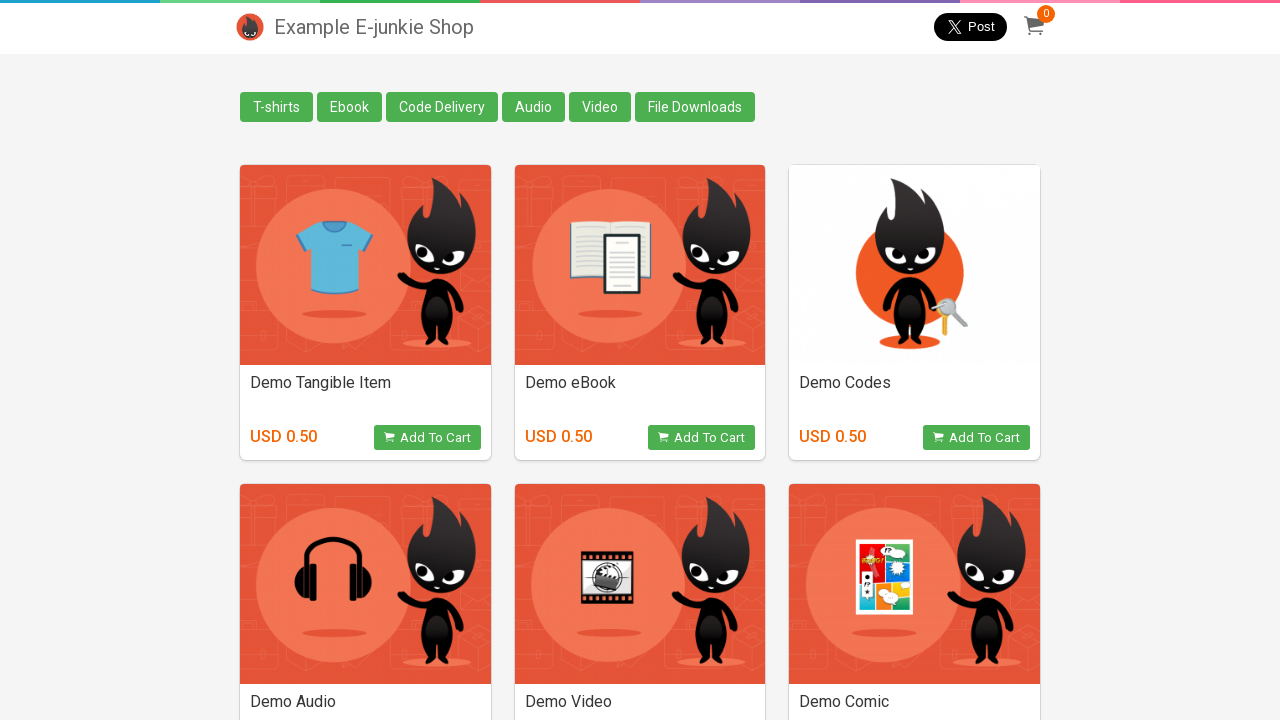

Clicked 'Add to Cart' button for demo e-book at (702, 438) on xpath=//*[@id='products']/div[1]/div/div[2]/a/div/div[2]/button
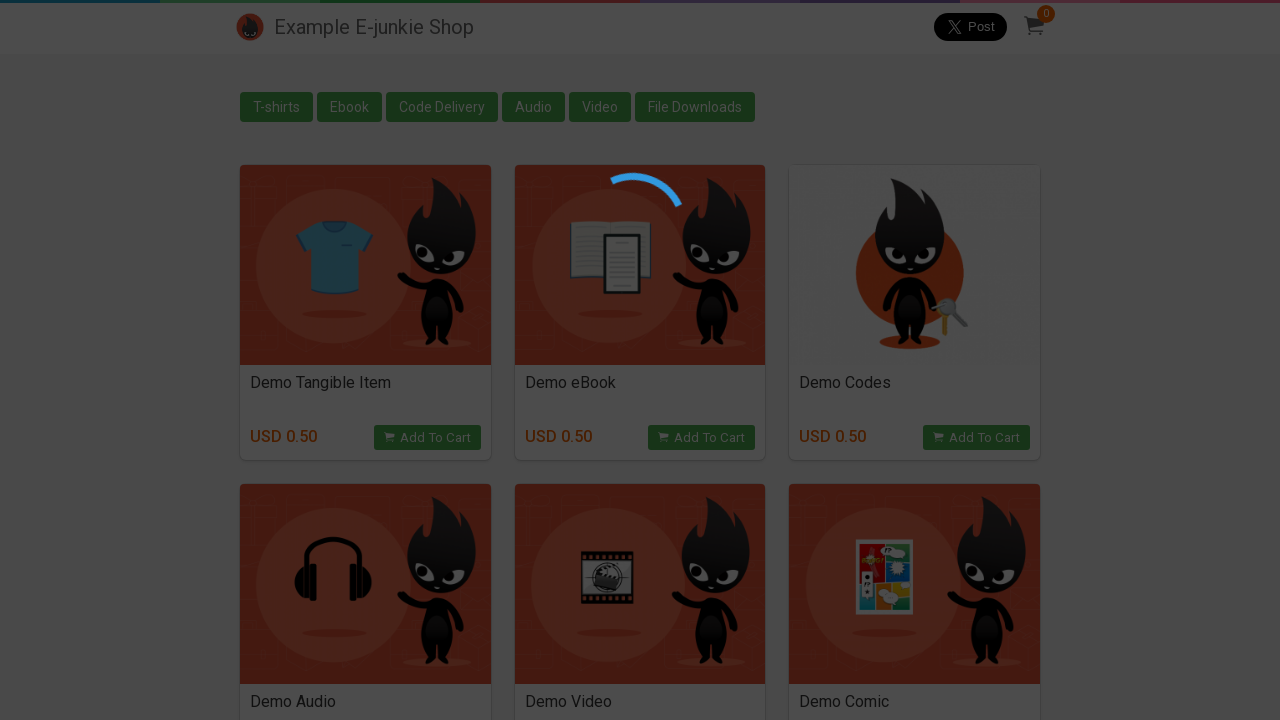

Located checkout iframe
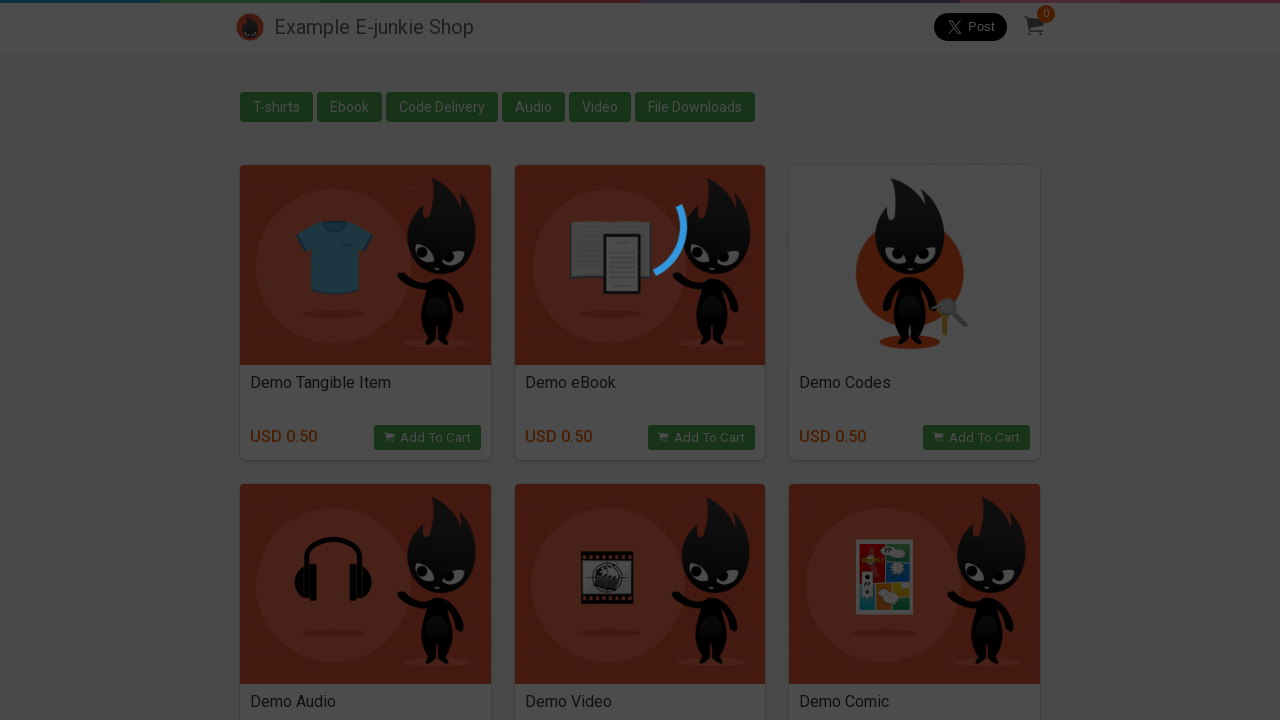

Waited for 'Add Promo Code' button to become visible
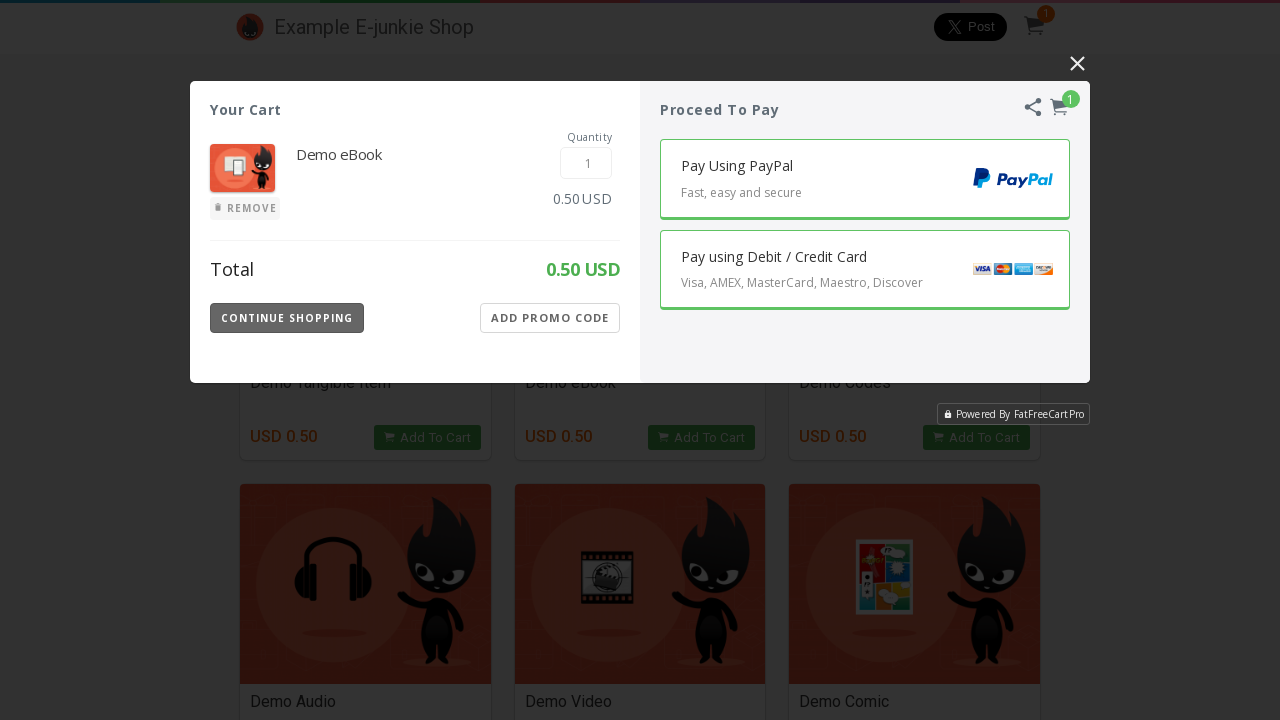

Clicked 'Add Promo Code' button at (550, 318) on [class='EJIframeV3 EJOverlayV3'] >> internal:control=enter-frame >> [class='Appl
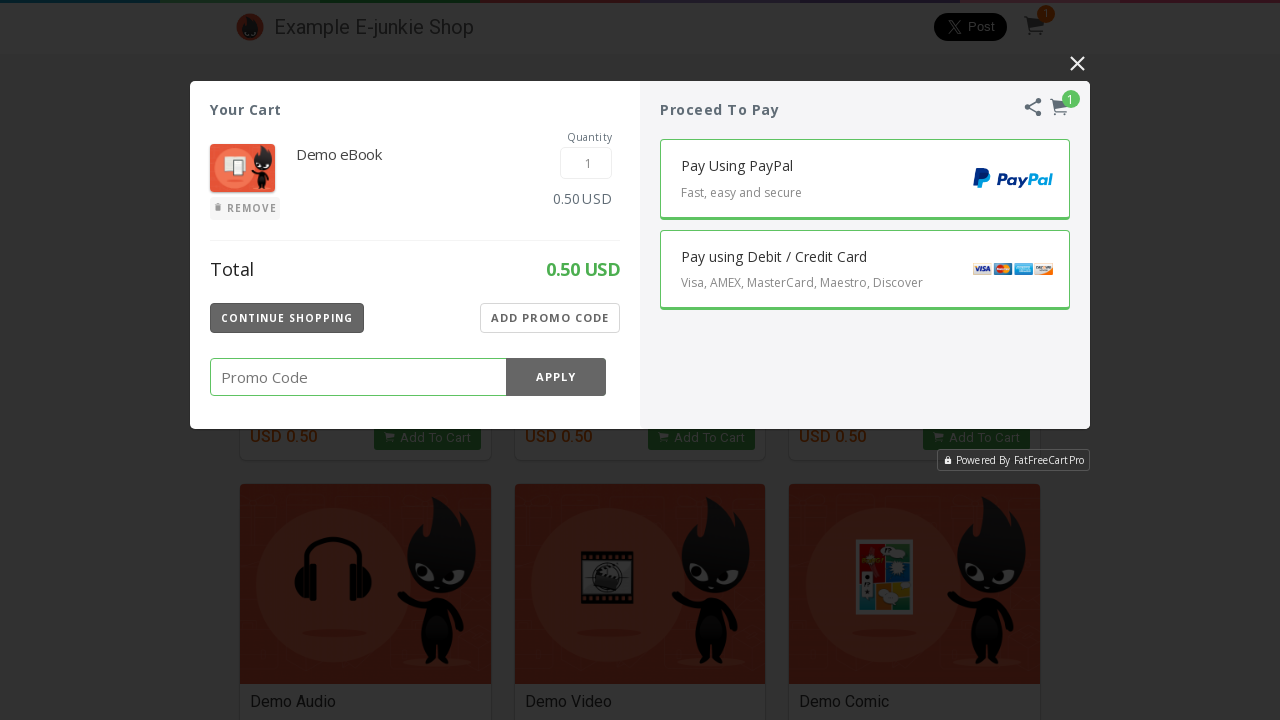

Waited for promo code input field to become visible
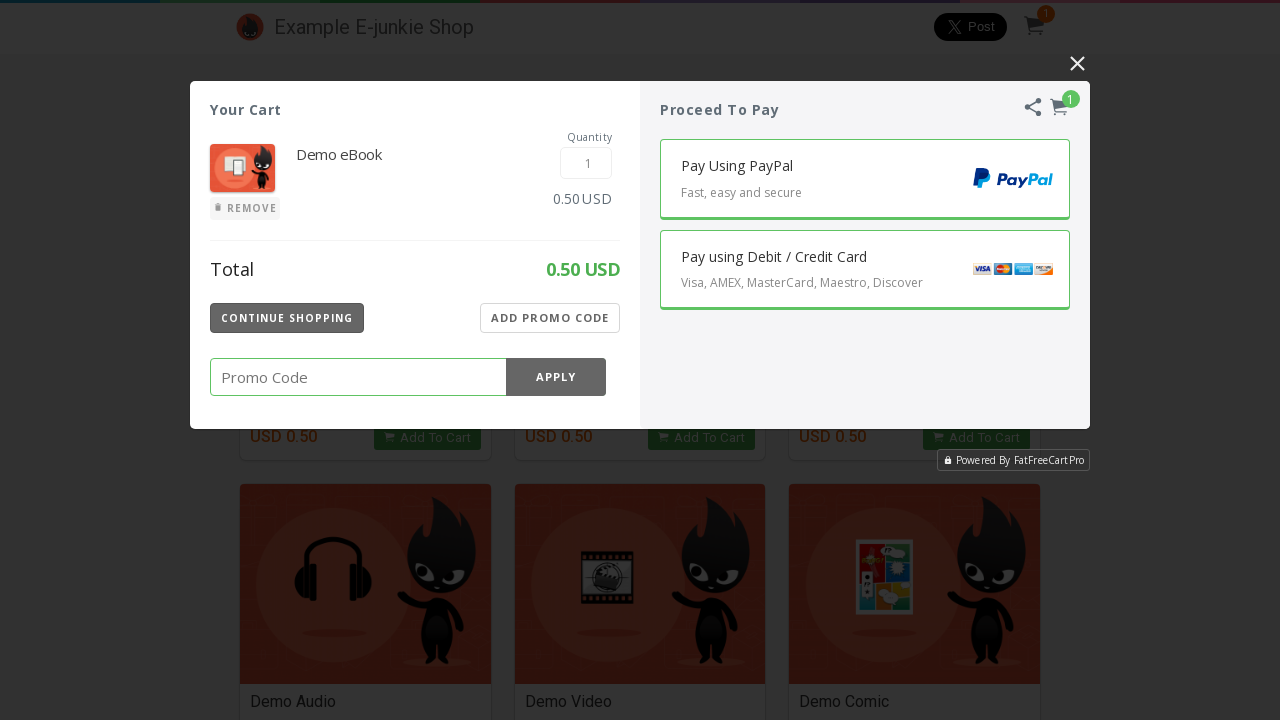

Entered first invalid promo code '122524' on [class='EJIframeV3 EJOverlayV3'] >> internal:control=enter-frame >> [class='Prom
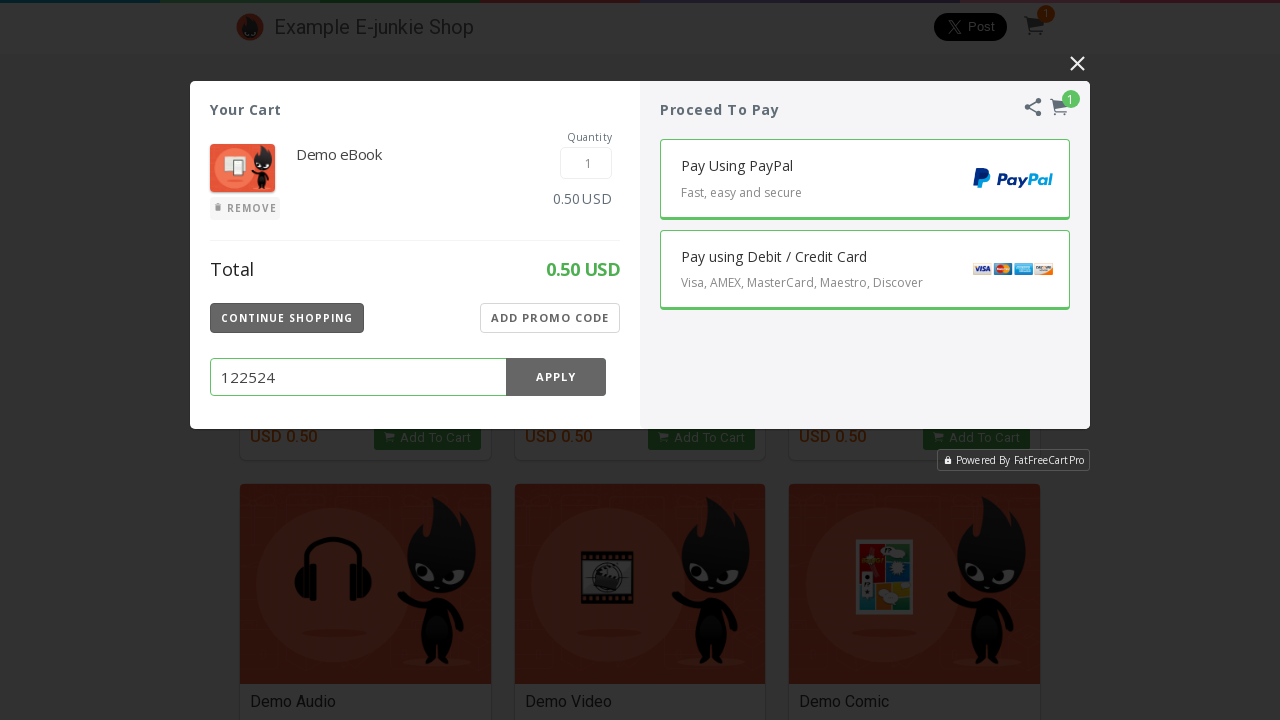

Clicked Apply button for first promo code at (556, 377) on [class='EJIframeV3 EJOverlayV3'] >> internal:control=enter-frame >> [class='Prom
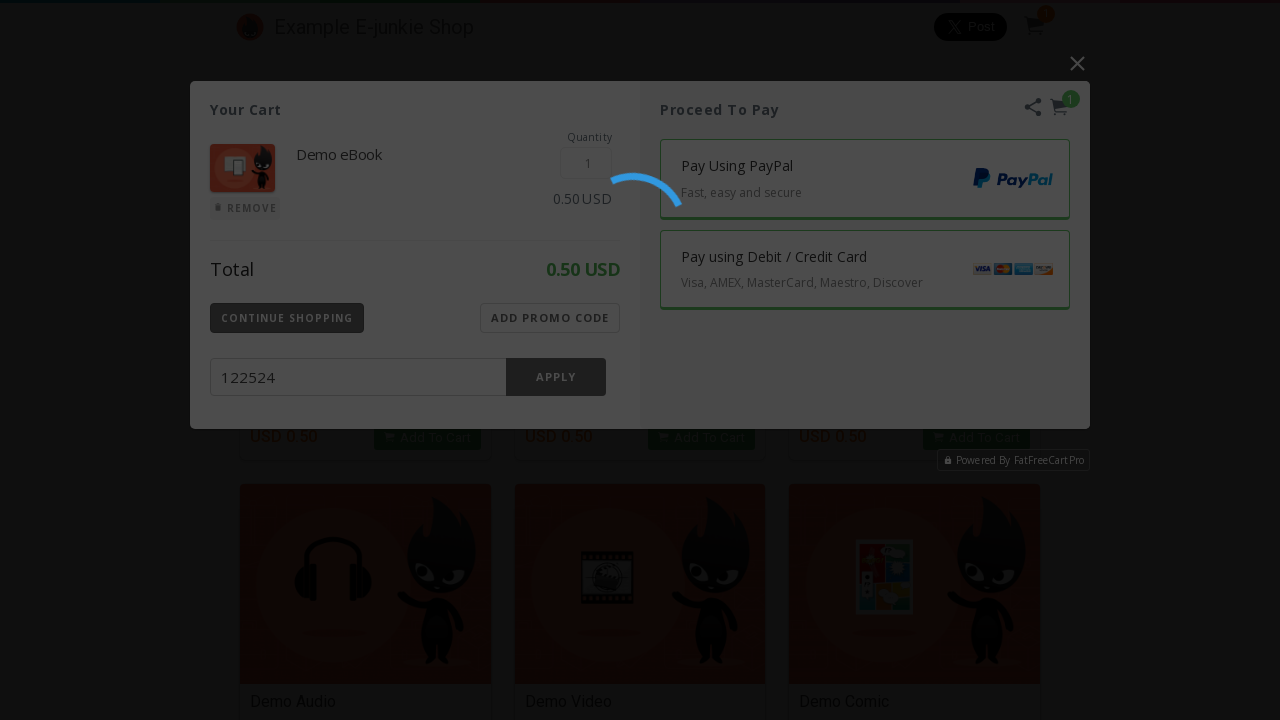

Verified 'Invalid promo code' error message displayed for first attempt
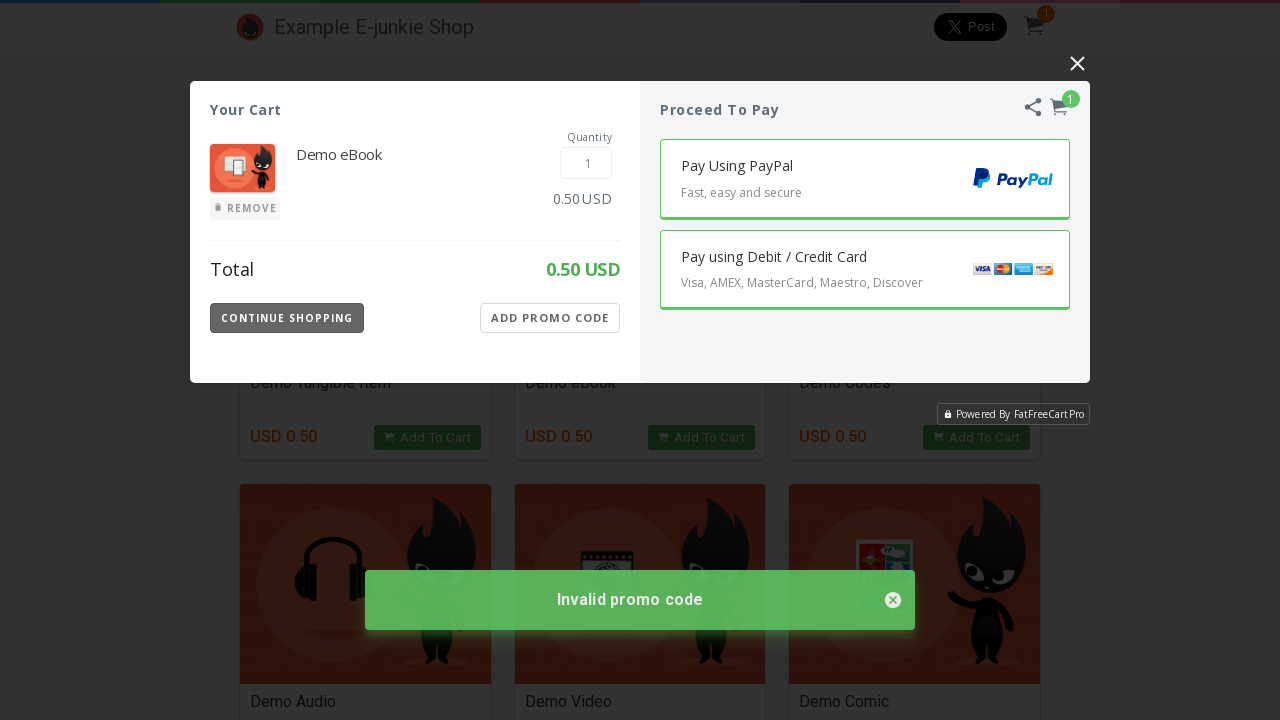

Waited for 'Add Promo Code' button to become visible again
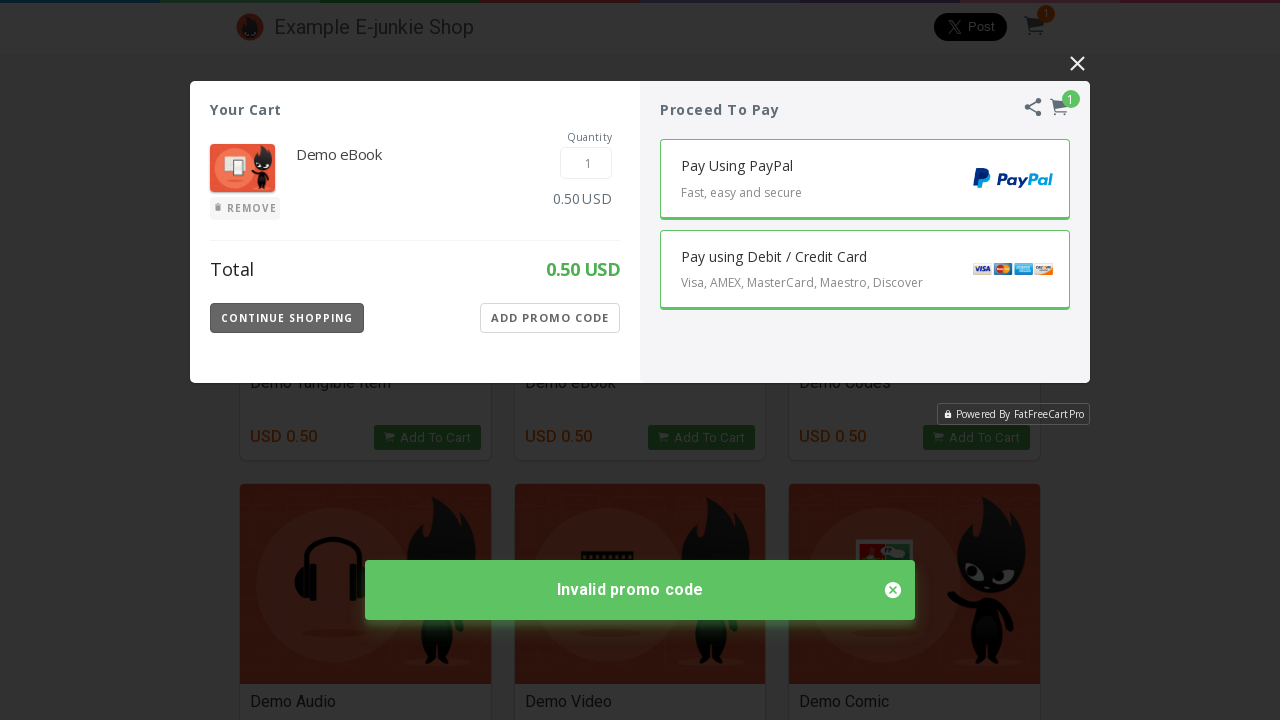

Clicked 'Add Promo Code' button again at (550, 318) on [class='EJIframeV3 EJOverlayV3'] >> internal:control=enter-frame >> [class='Appl
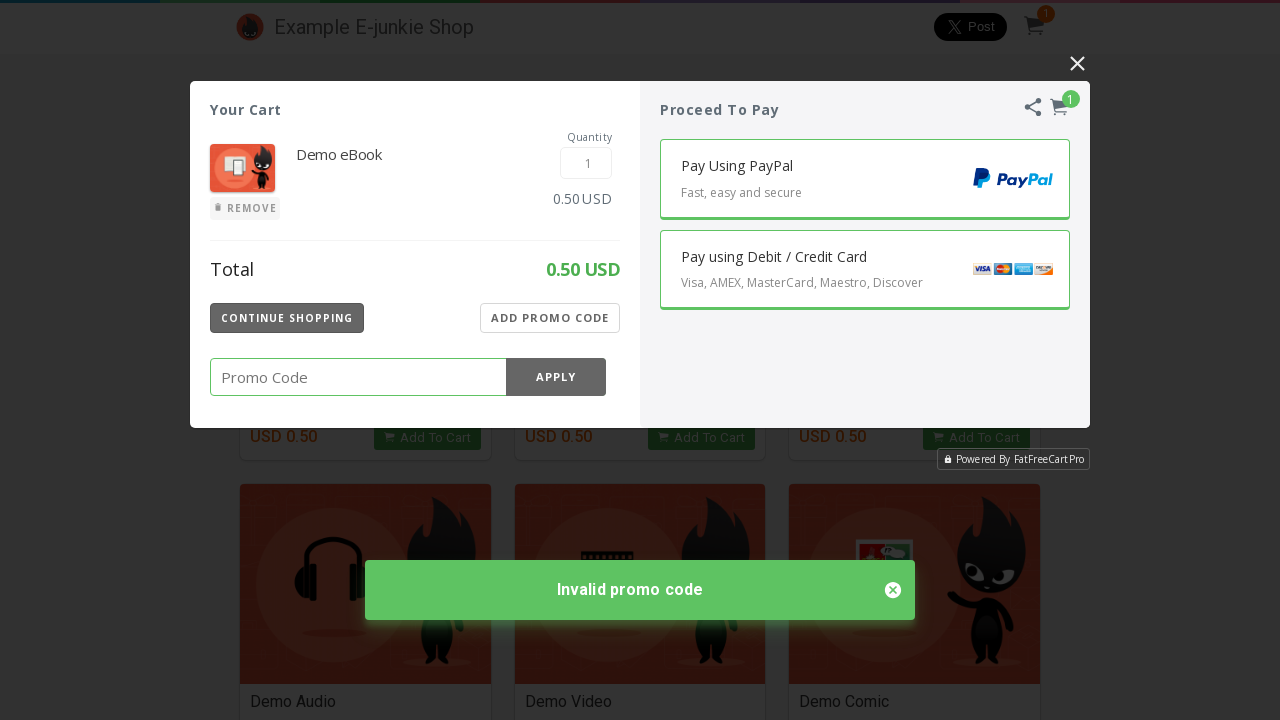

Waited for promo code input field to become visible again
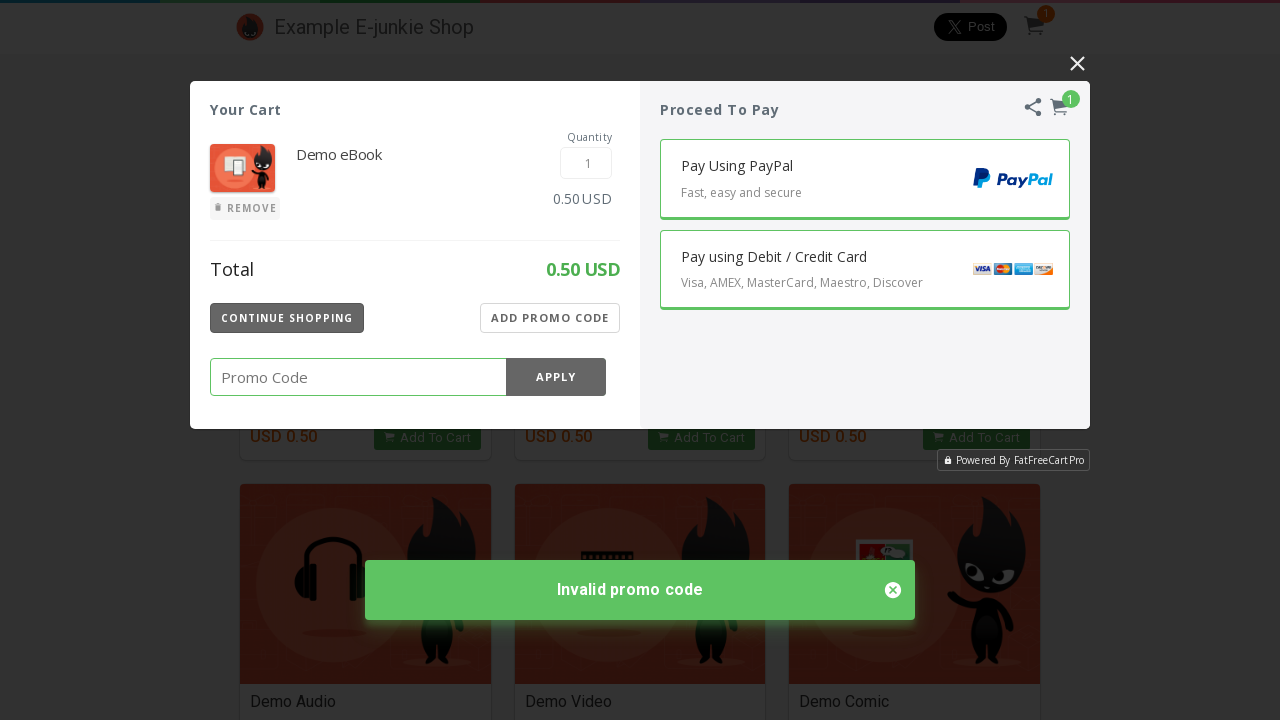

Entered second invalid promo code '654254' on [class='EJIframeV3 EJOverlayV3'] >> internal:control=enter-frame >> [class='Prom
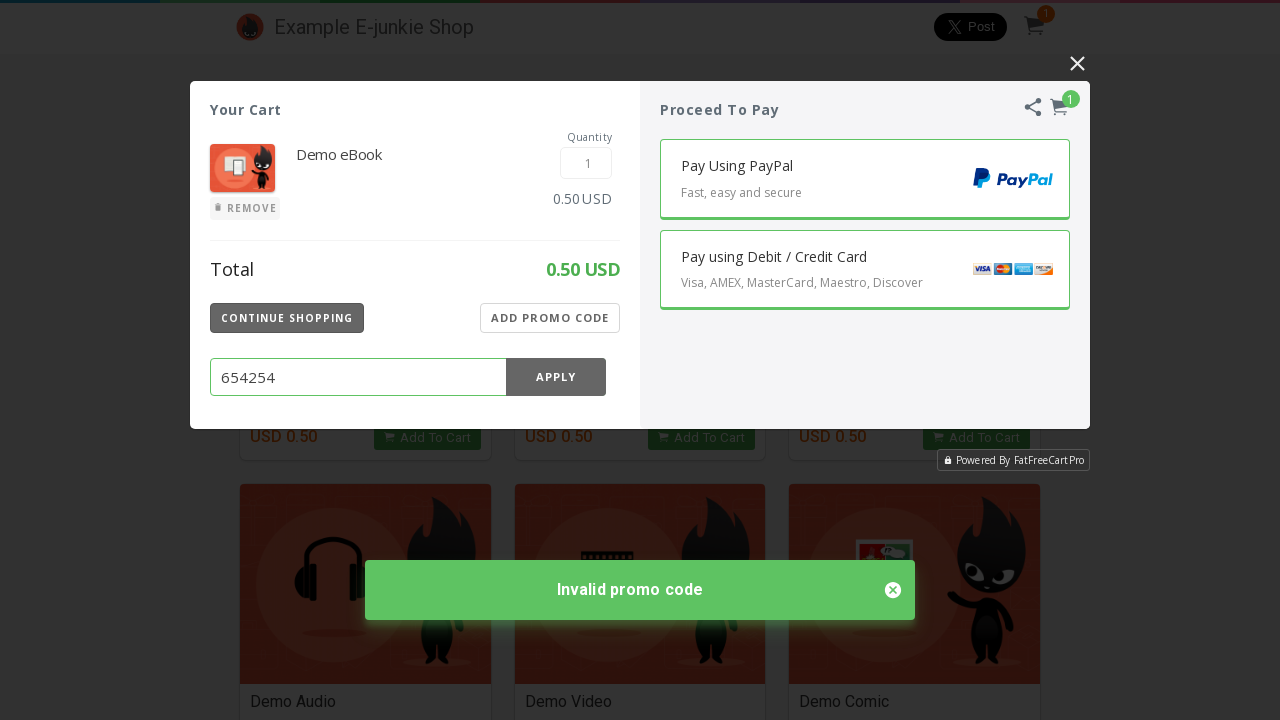

Clicked Apply button for second promo code at (556, 377) on [class='EJIframeV3 EJOverlayV3'] >> internal:control=enter-frame >> [class='Prom
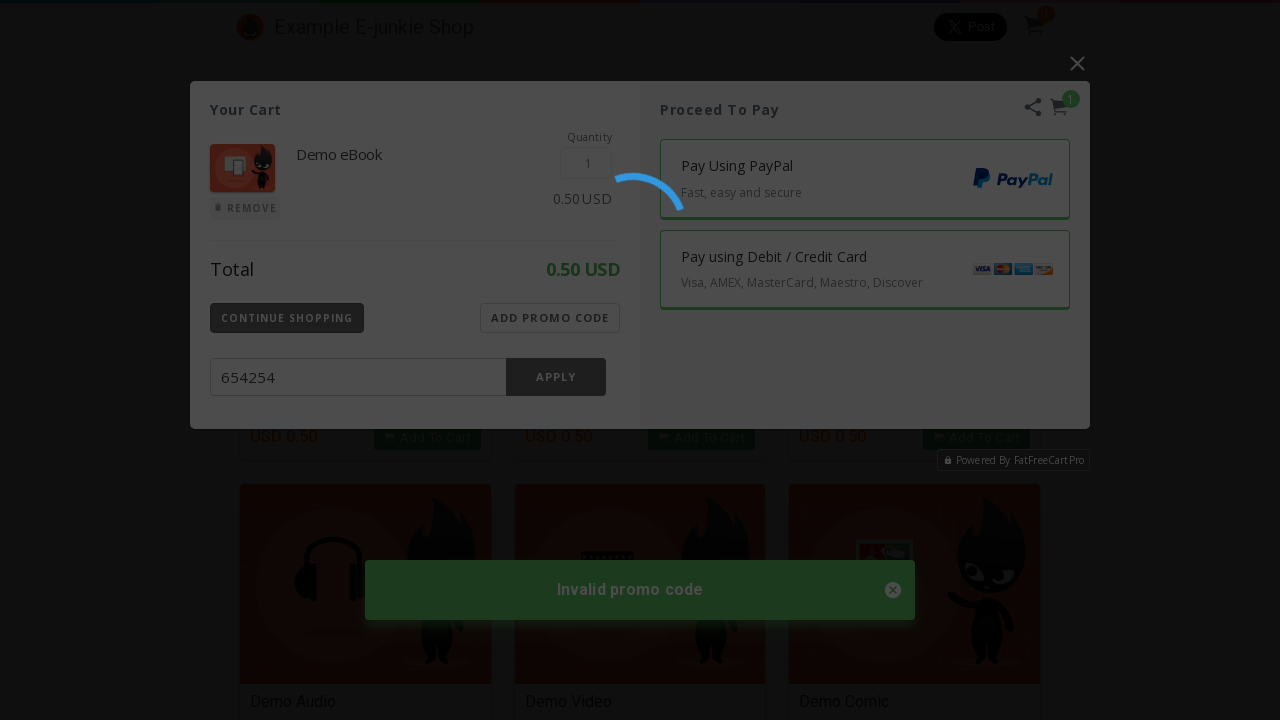

Verified 'Invalid promo code' error message displayed for second attempt
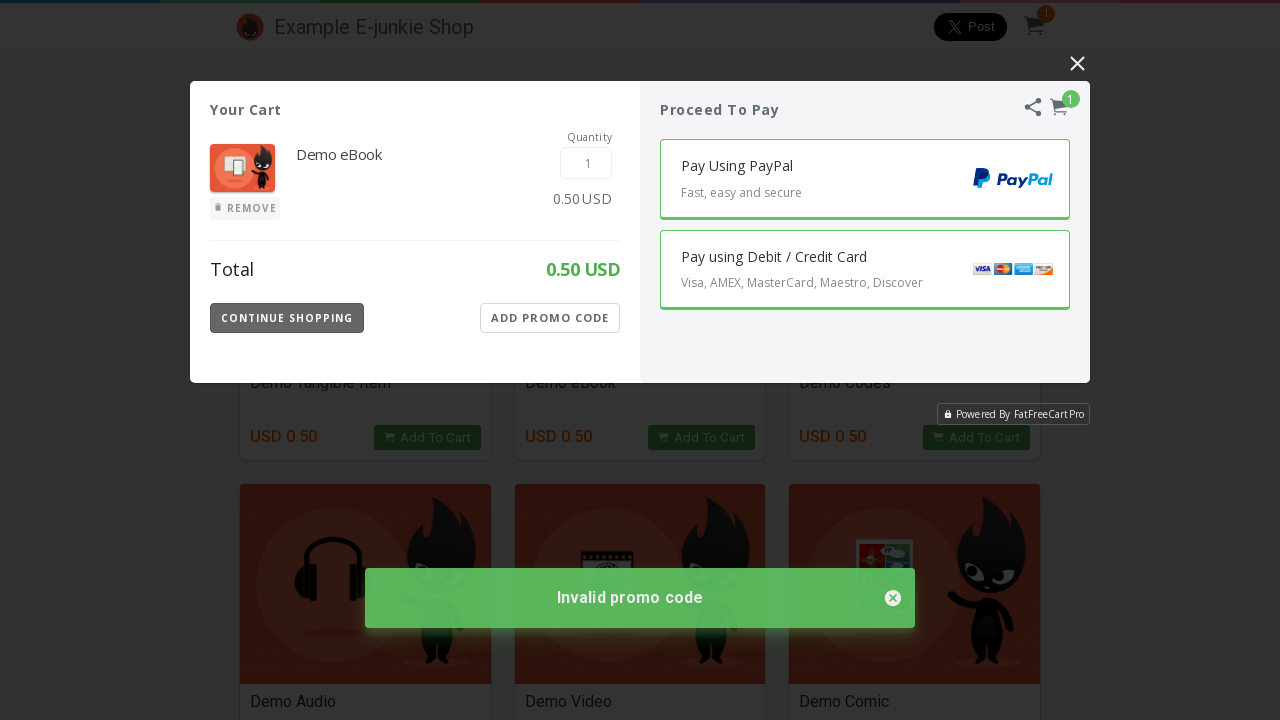

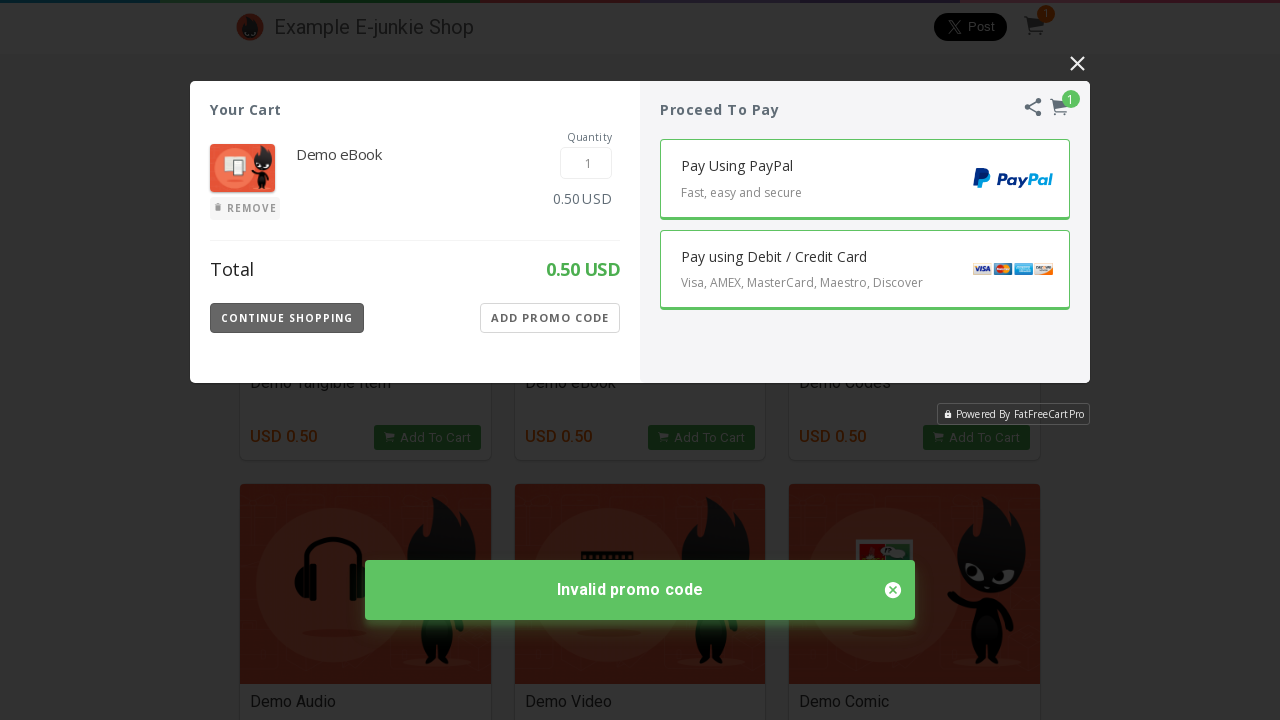